Tests checkbox functionality by verifying initial states of two checkboxes, then clicking both to toggle their states and verifying the changes.

Starting URL: https://the-internet.herokuapp.com/checkboxes

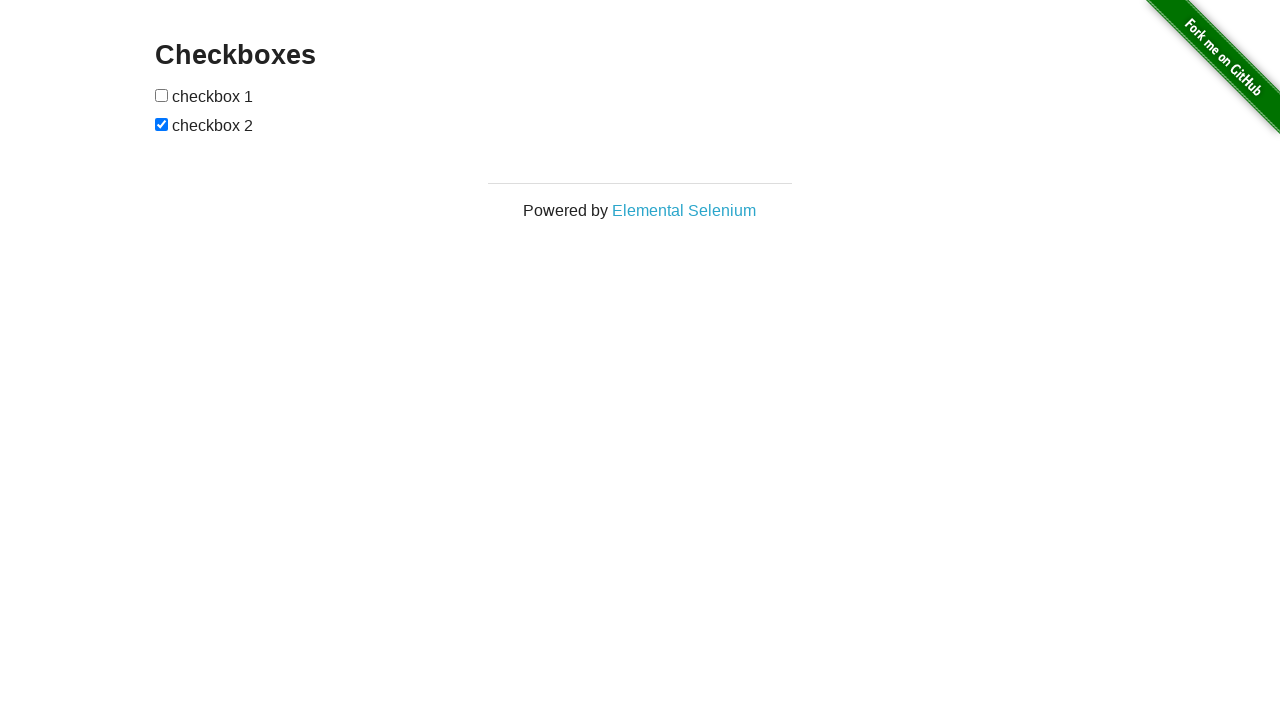

Retrieved page header text
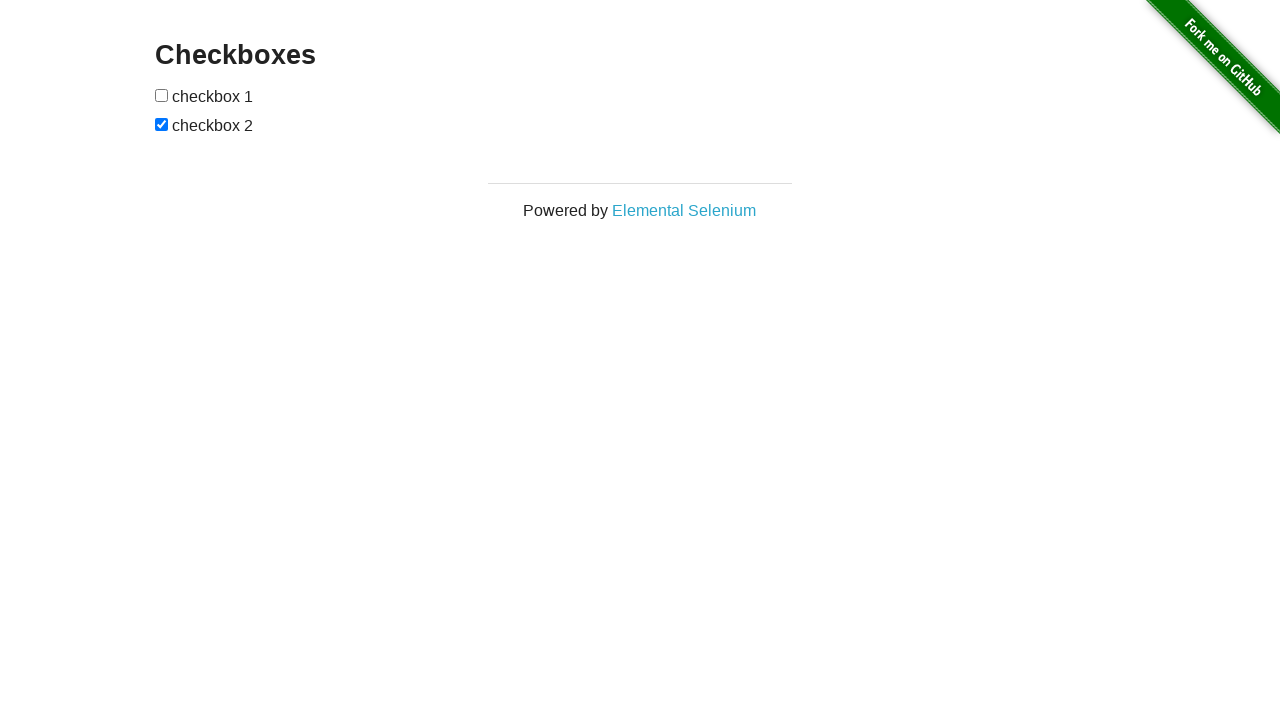

Verified page header is 'Checkboxes'
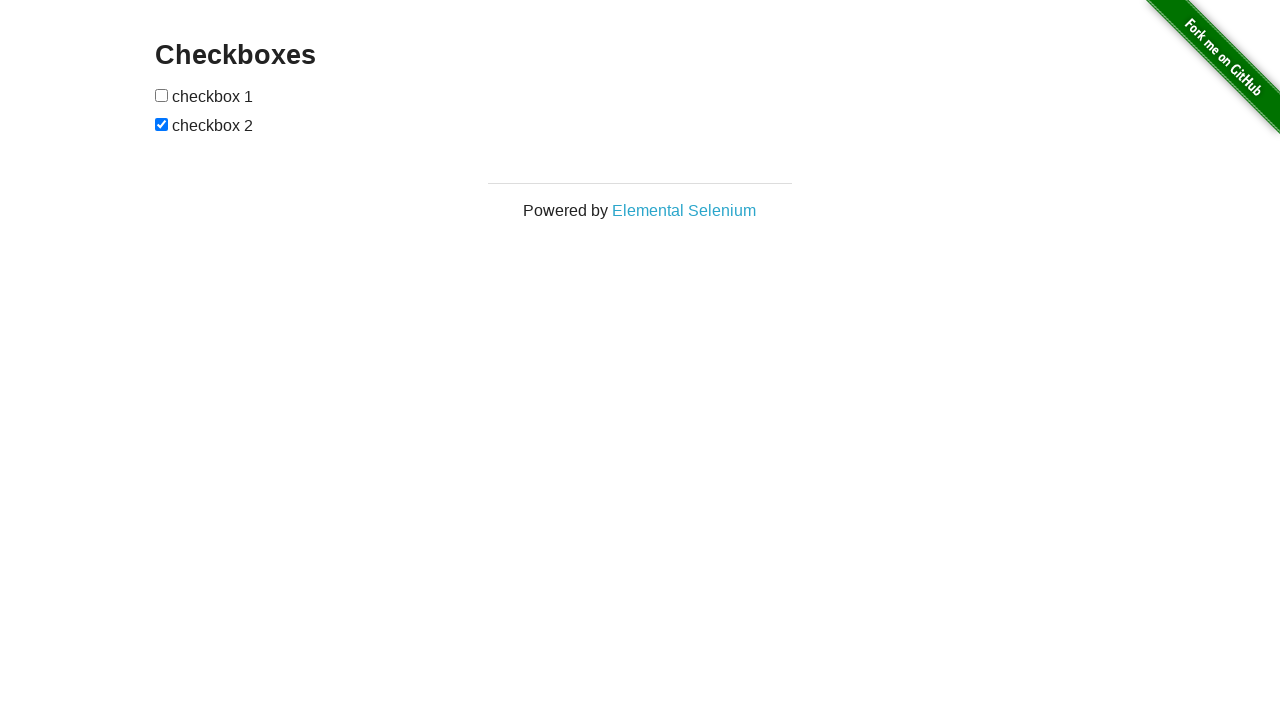

Located first checkbox element
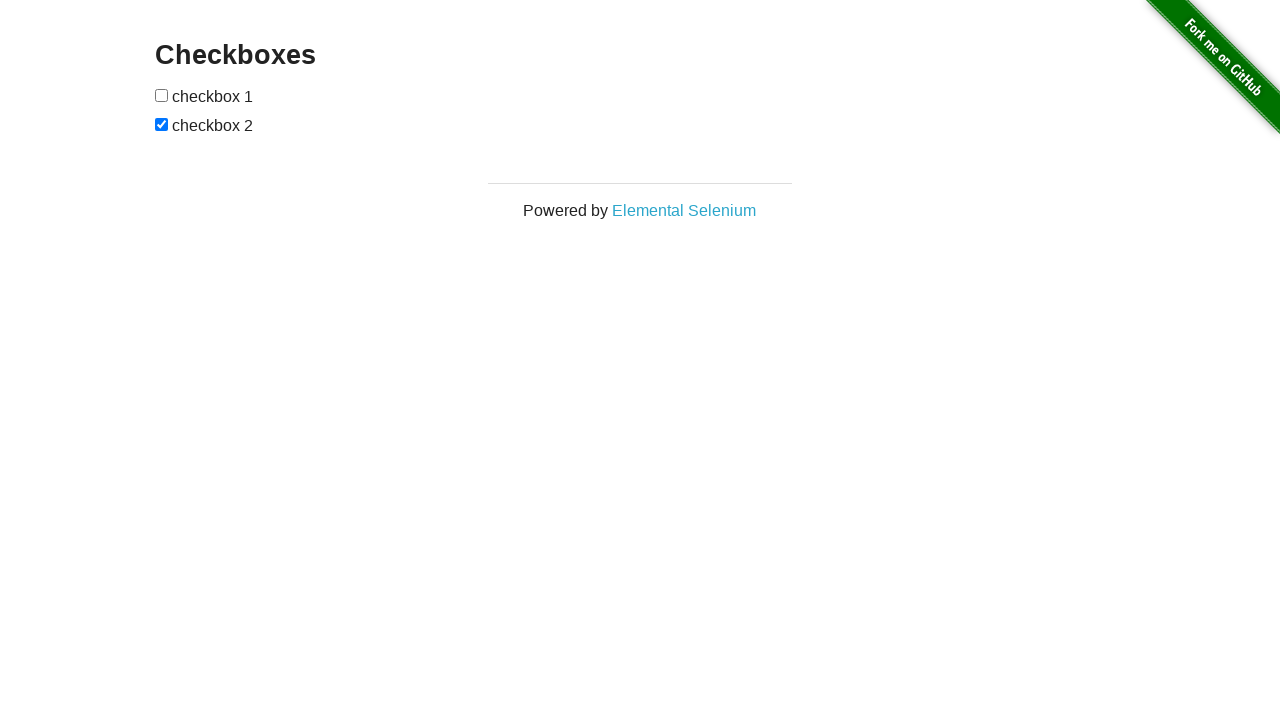

Located second checkbox element
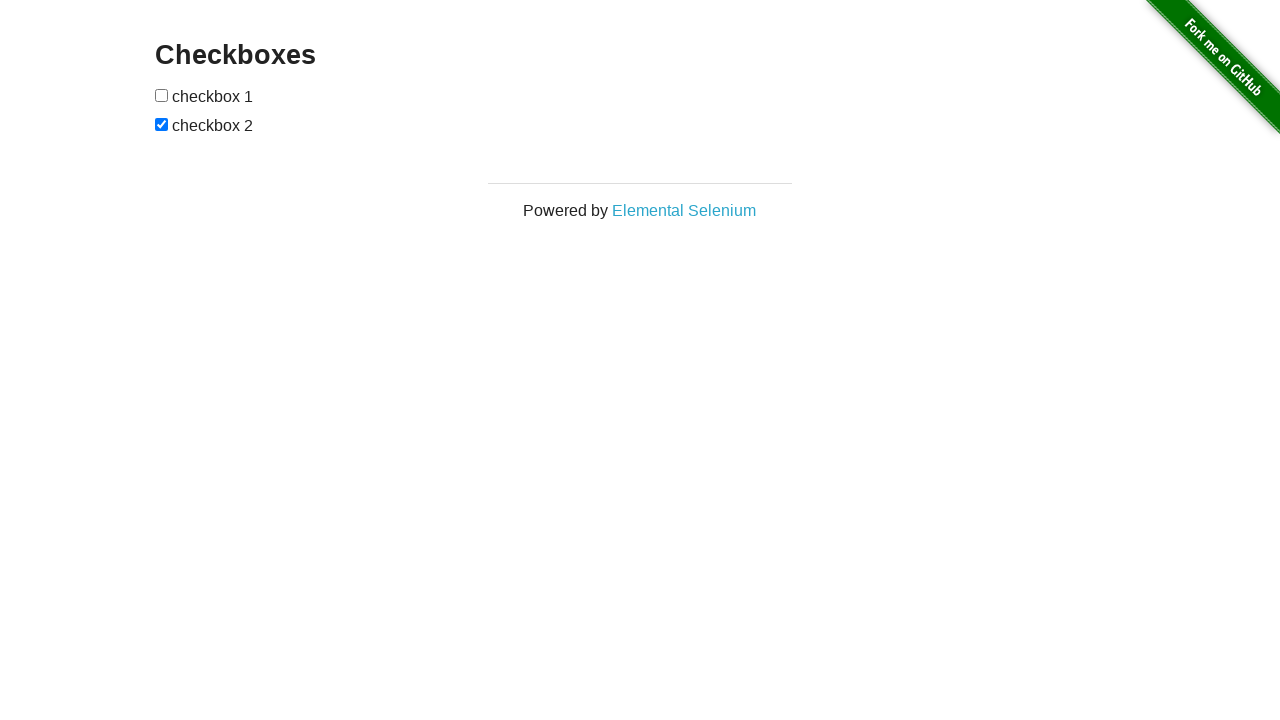

Verified first checkbox is initially unchecked
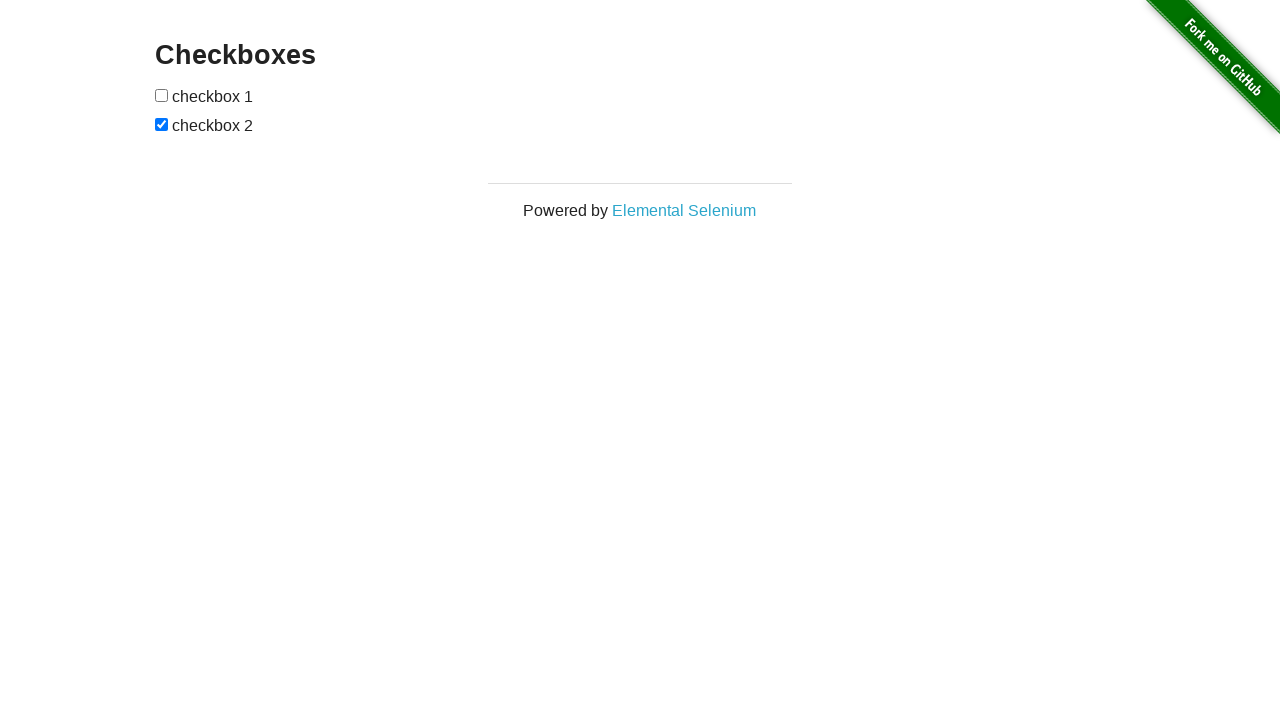

Verified second checkbox is initially checked
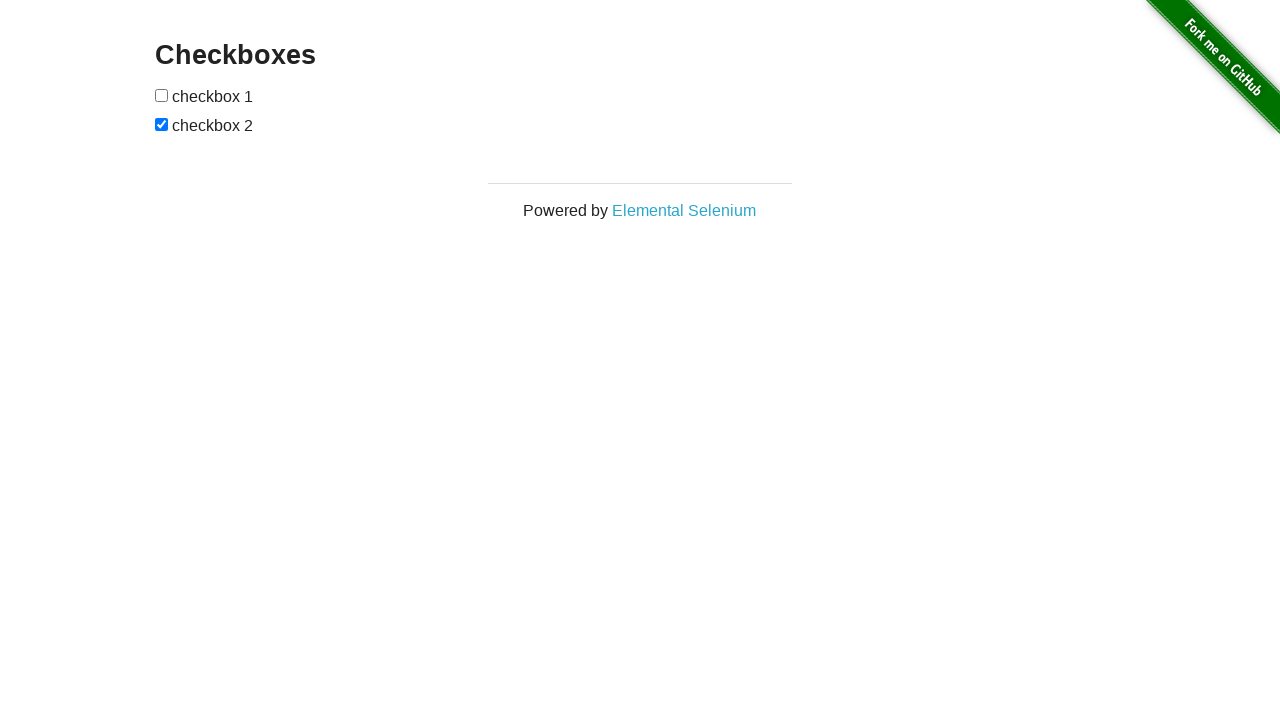

Clicked first checkbox to toggle its state at (162, 95) on input[type='checkbox'] >> nth=0
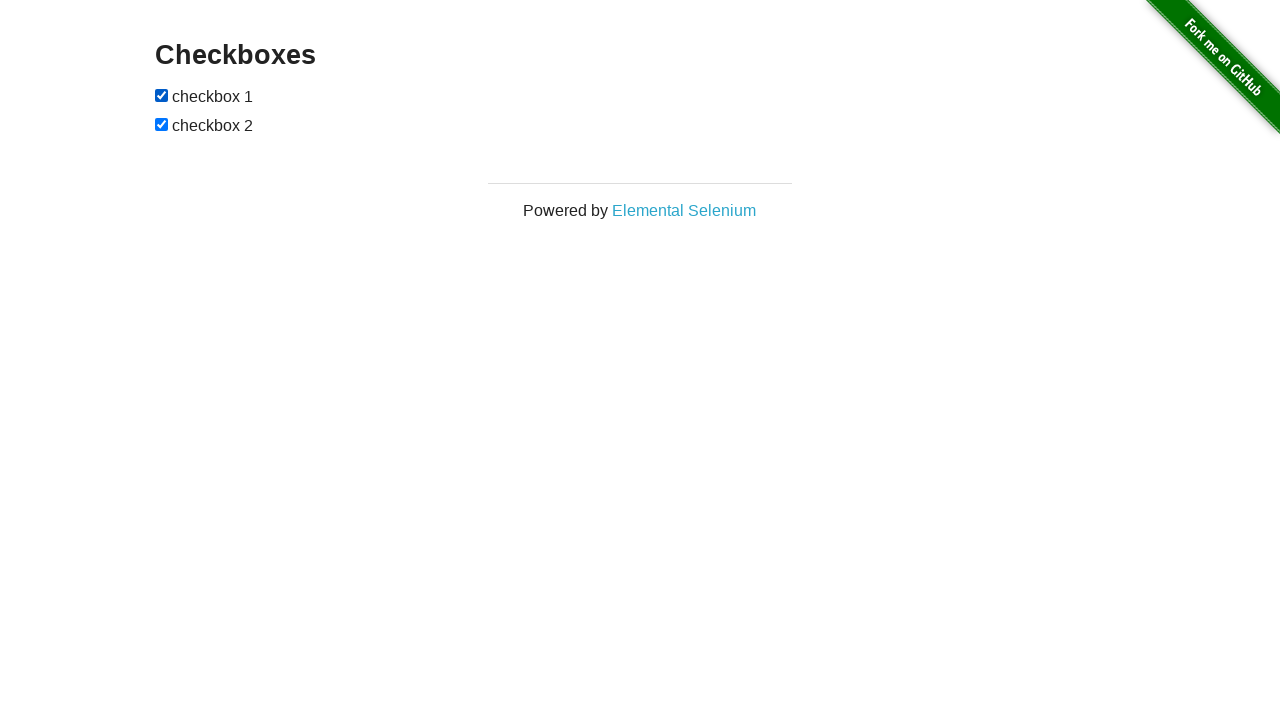

Clicked second checkbox to toggle its state at (162, 124) on input[type='checkbox'] >> nth=1
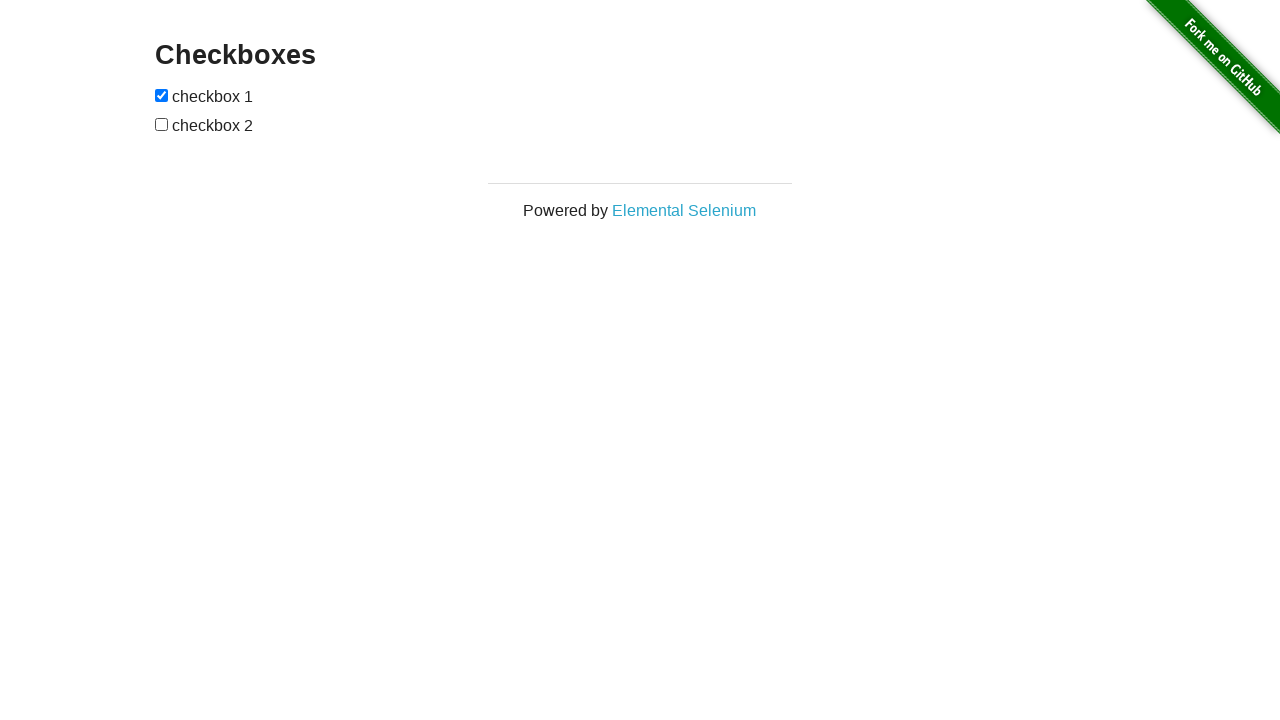

Verified first checkbox is now checked
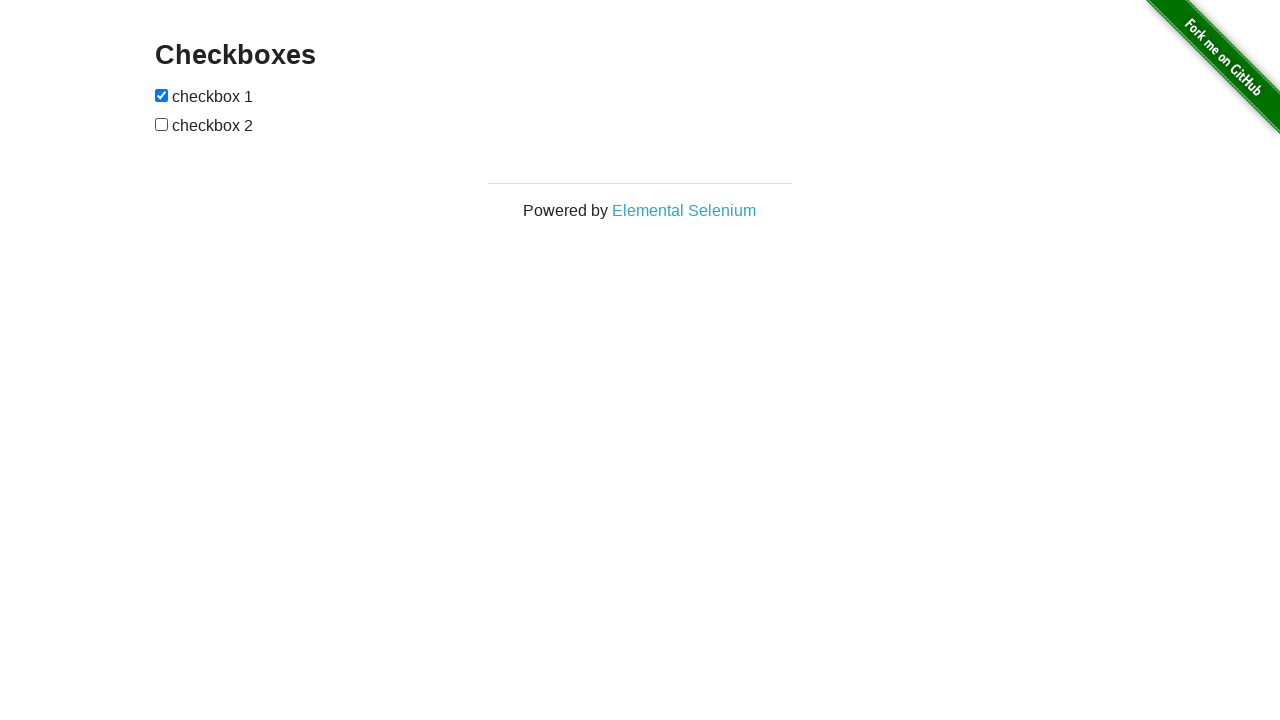

Verified second checkbox is now unchecked
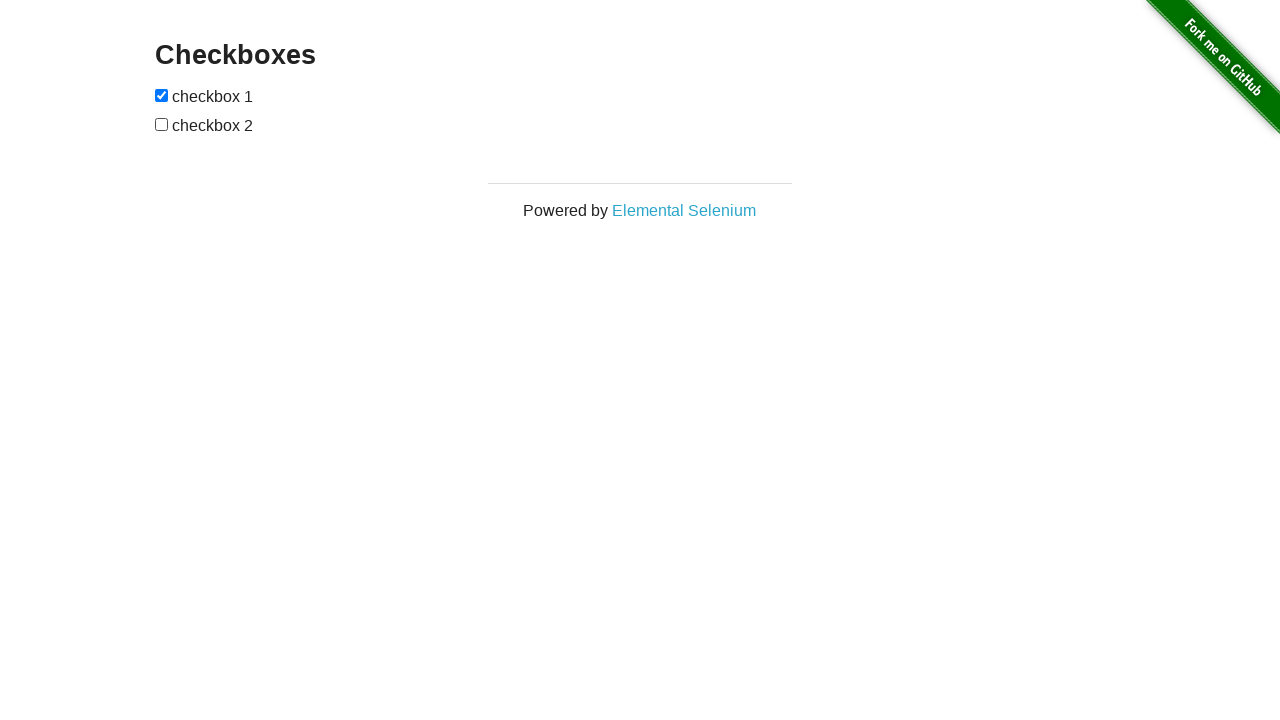

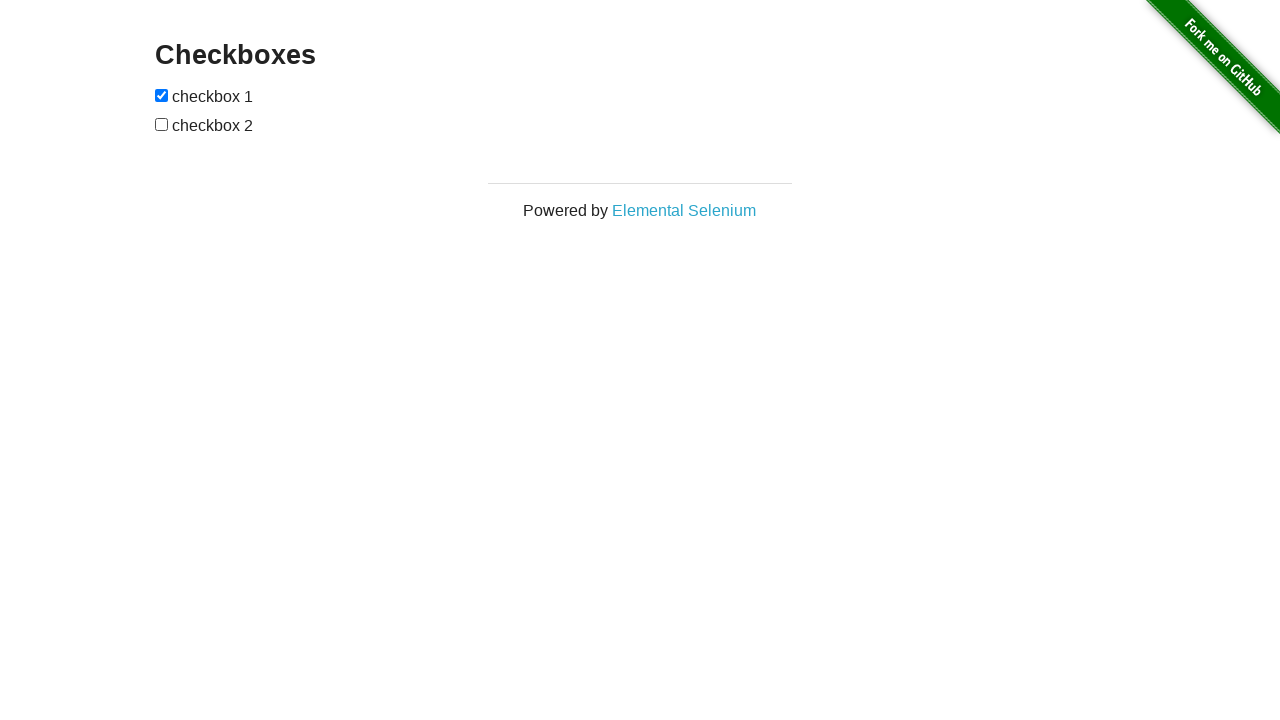